Tests file download functionality by navigating to the File Download page and clicking on a sample file to download

Starting URL: http://the-internet.herokuapp.com/

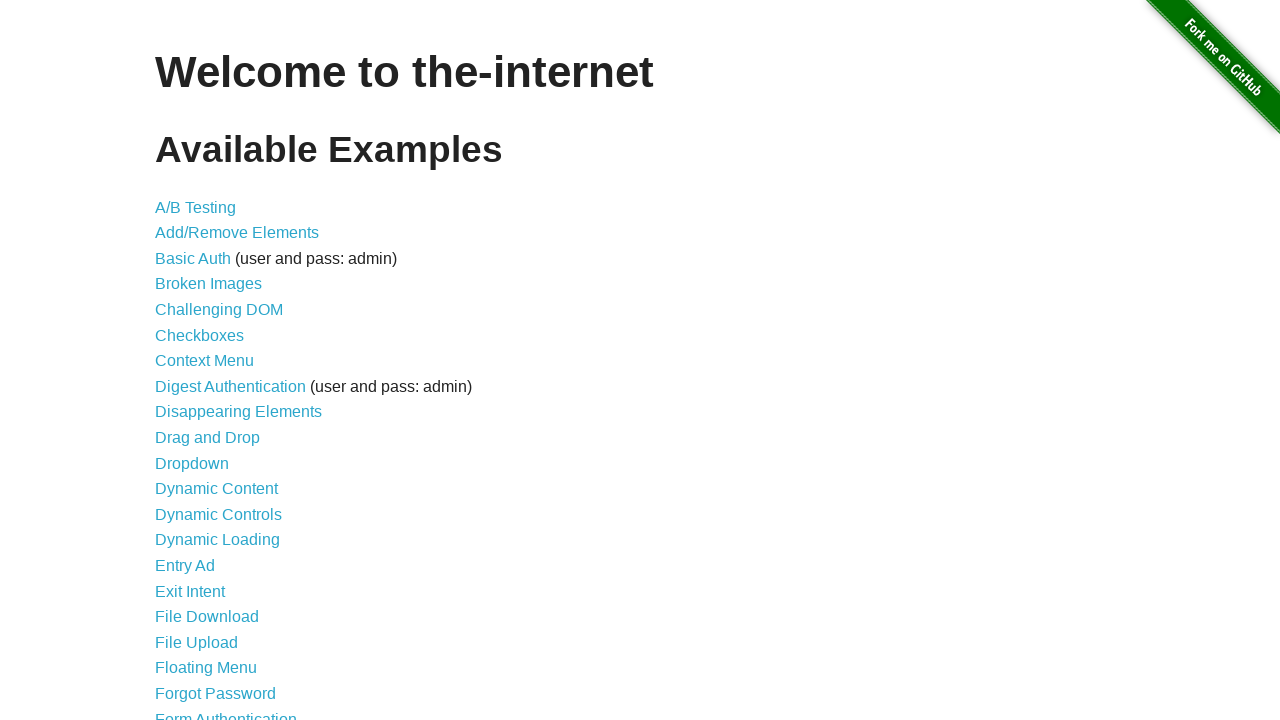

Clicked on File Download link at (207, 617) on text=File Download
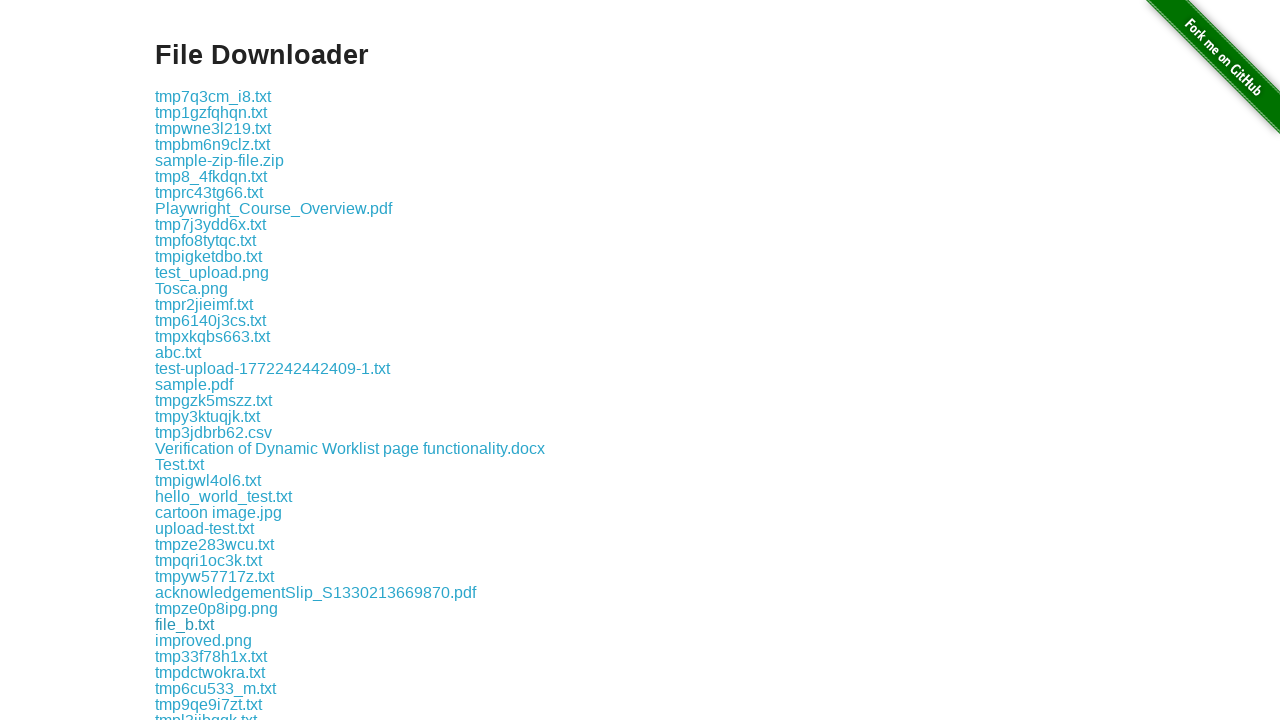

Download page loaded and sample.txt file is visible
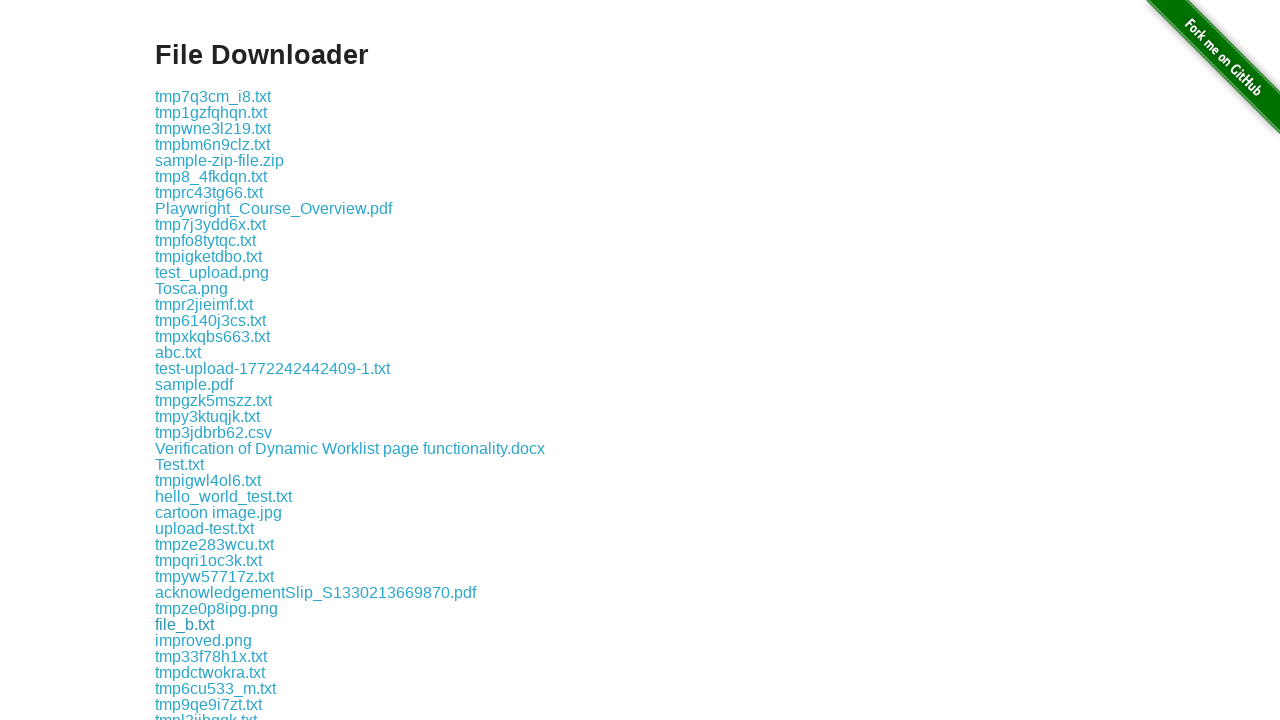

Clicked on sample.txt file to download at (238, 360) on text=sample.txt
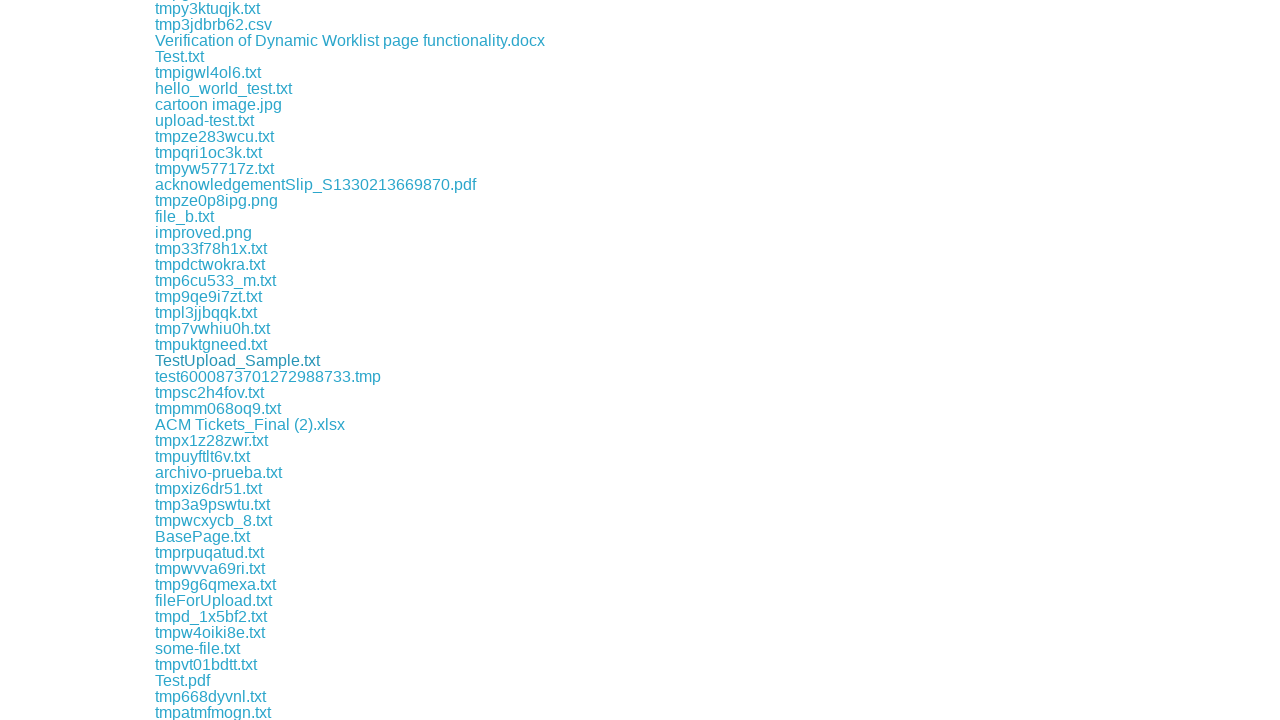

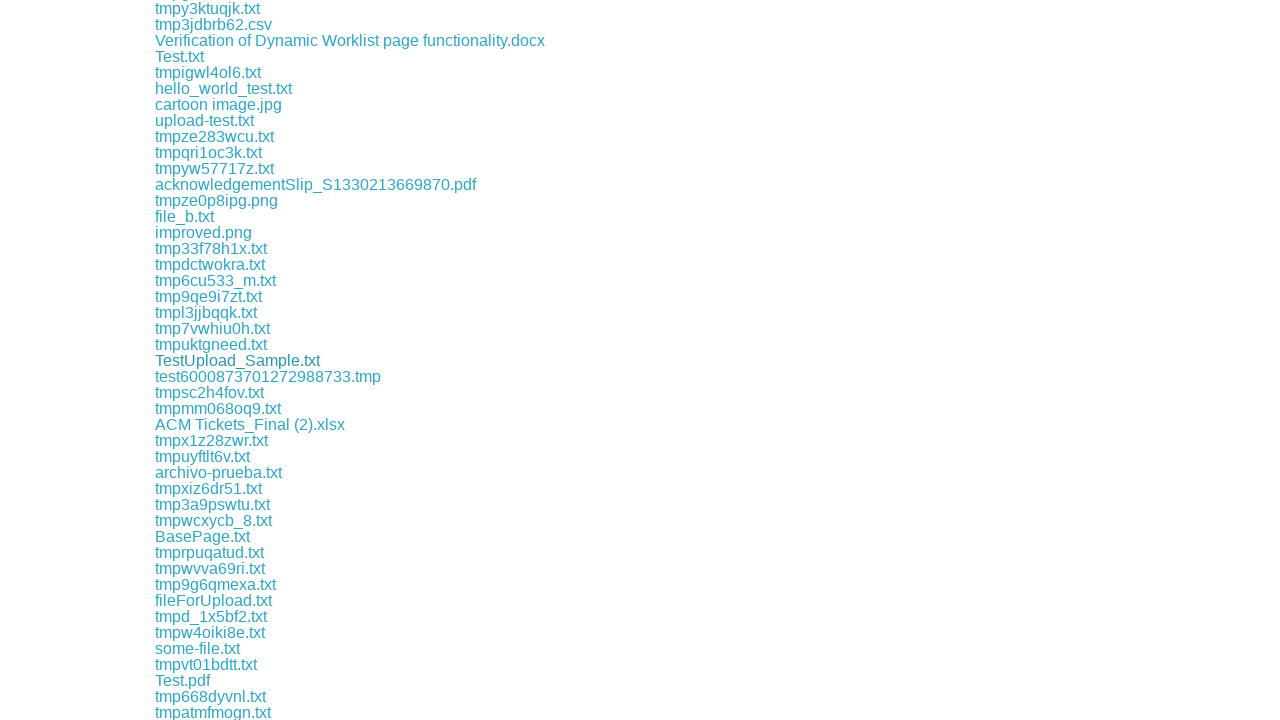